Navigates to the Checkboxes page from the main menu and verifies the page title contains "Checkboxes"

Starting URL: https://the-internet.herokuapp.com/

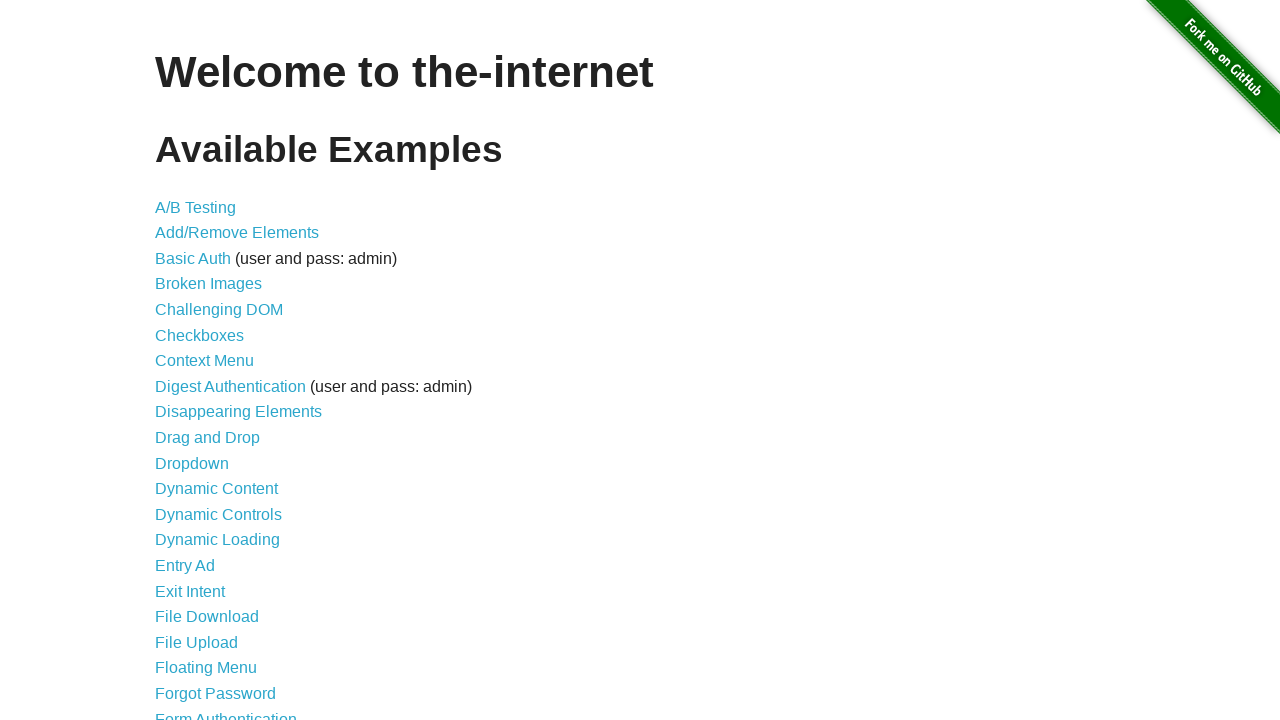

Clicked on Checkboxes link in the main menu at (200, 335) on a[href='/checkboxes']
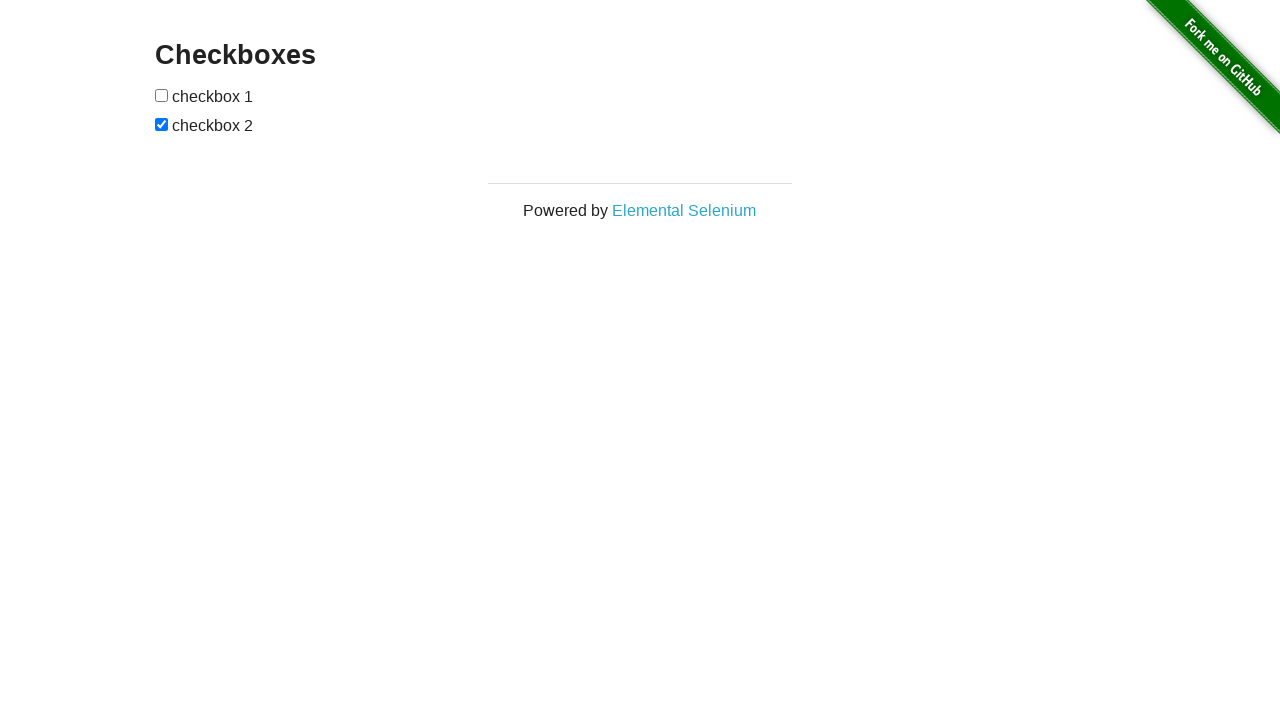

Checkboxes page loaded - h3 element is visible
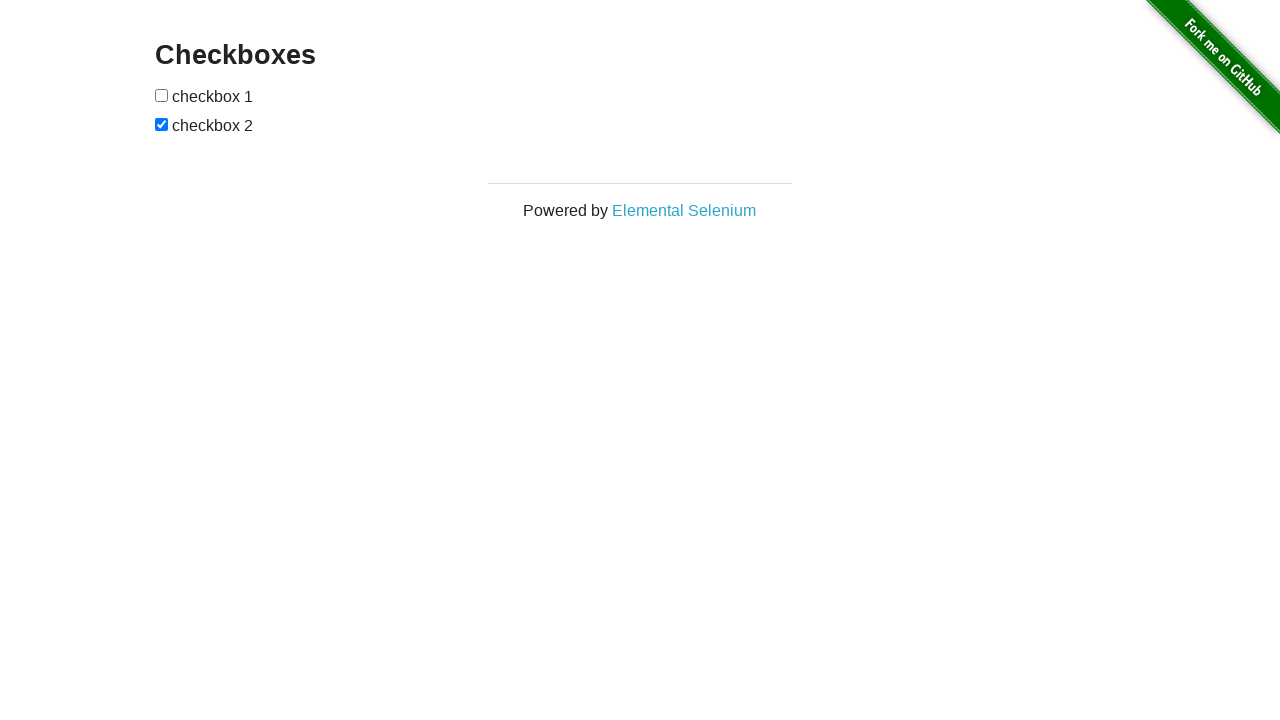

Retrieved page title text content
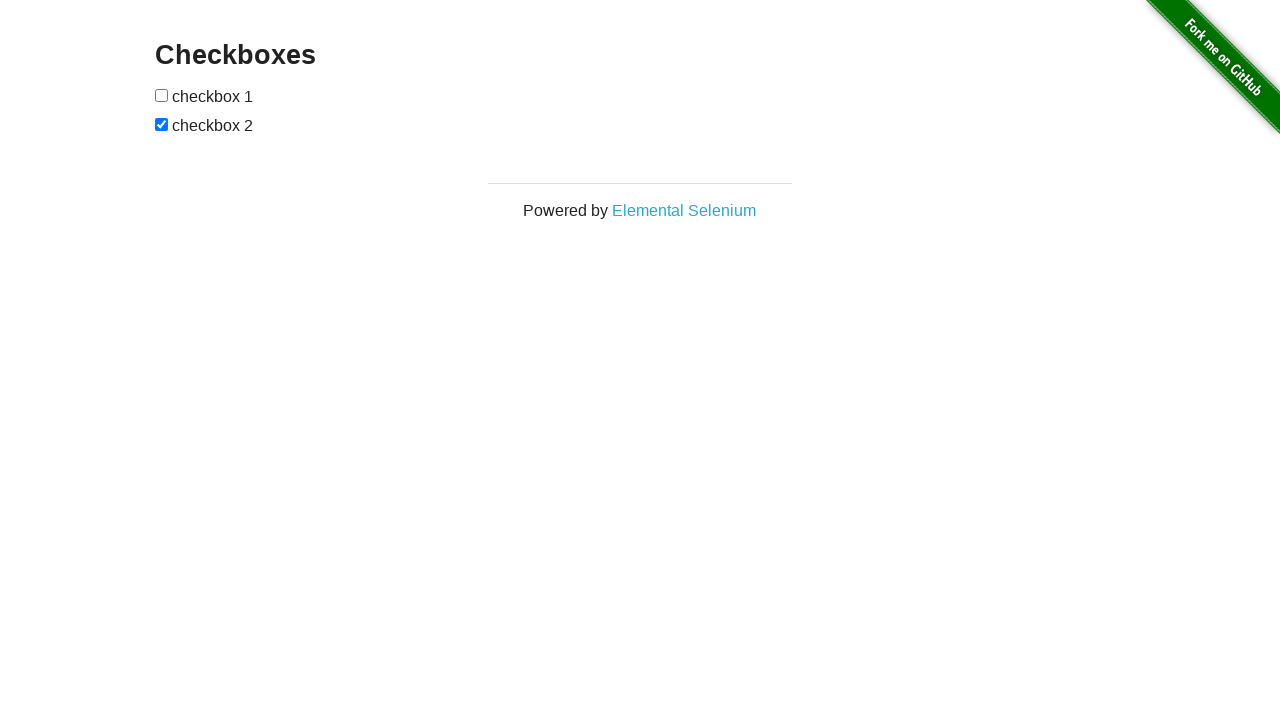

Verified page title contains 'Checkboxes'
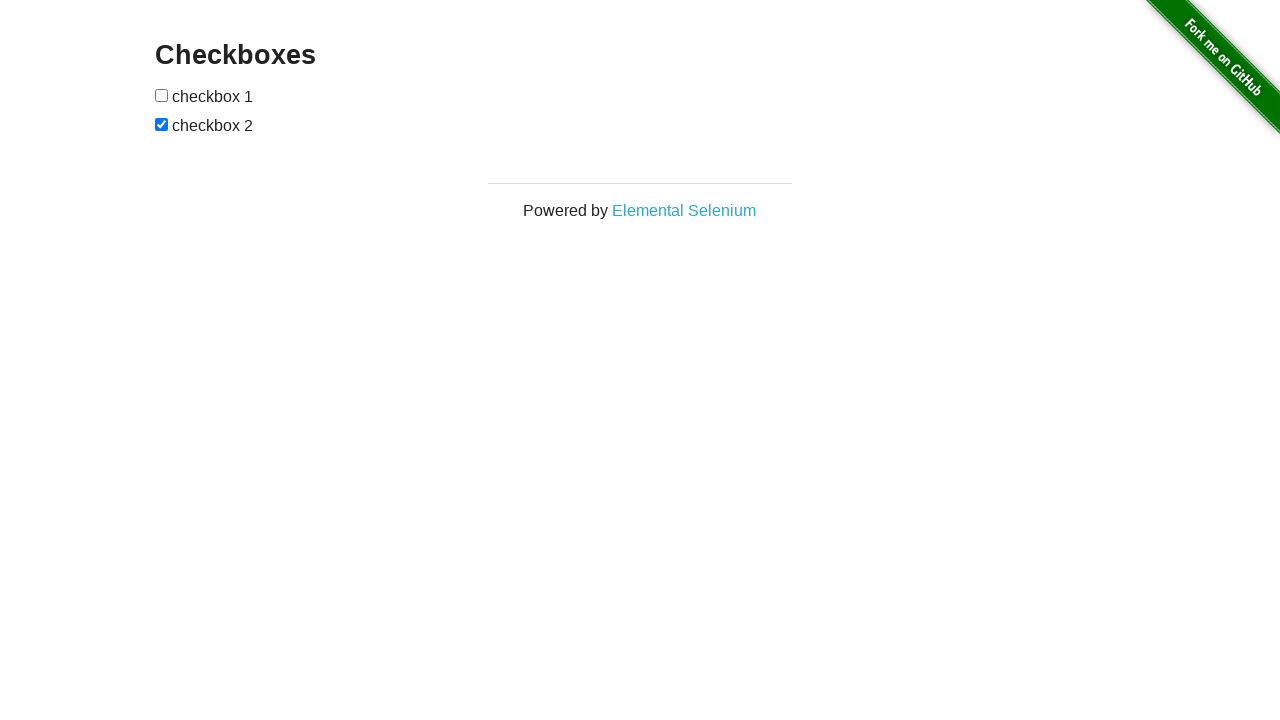

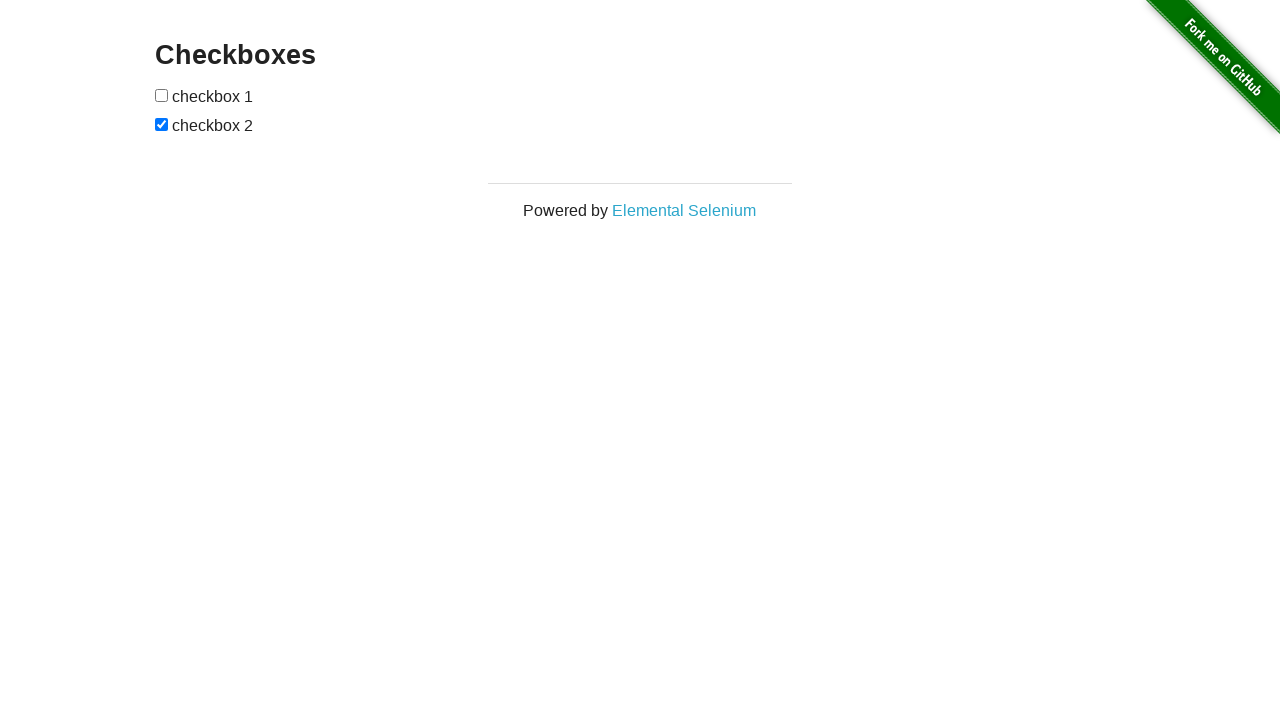